Tests DOM manipulation by navigating to a page and using JavaScript evaluation to change the text content of a title element.

Starting URL: https://nikita-filonov.github.io/qa-automation-engineer-ui-course/#/auth/login

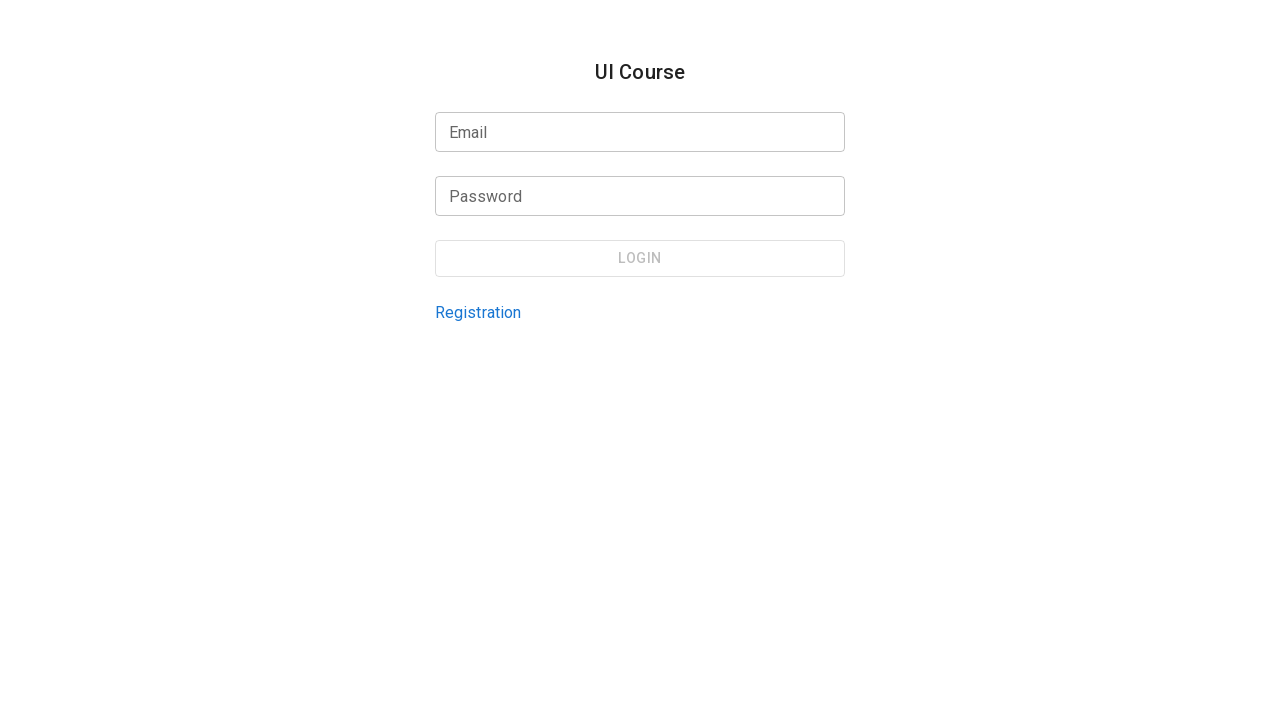

Waited for page to fully load (networkidle)
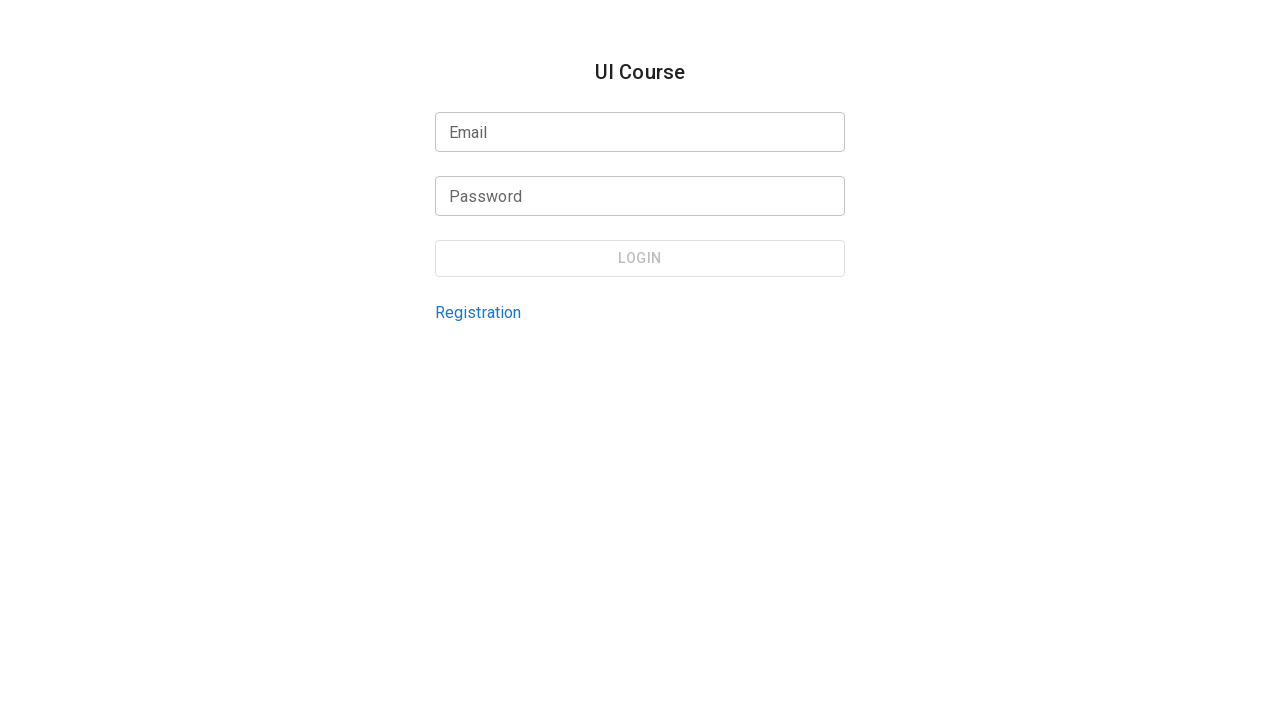

Modified title element text content to 'New Text' via JavaScript evaluation
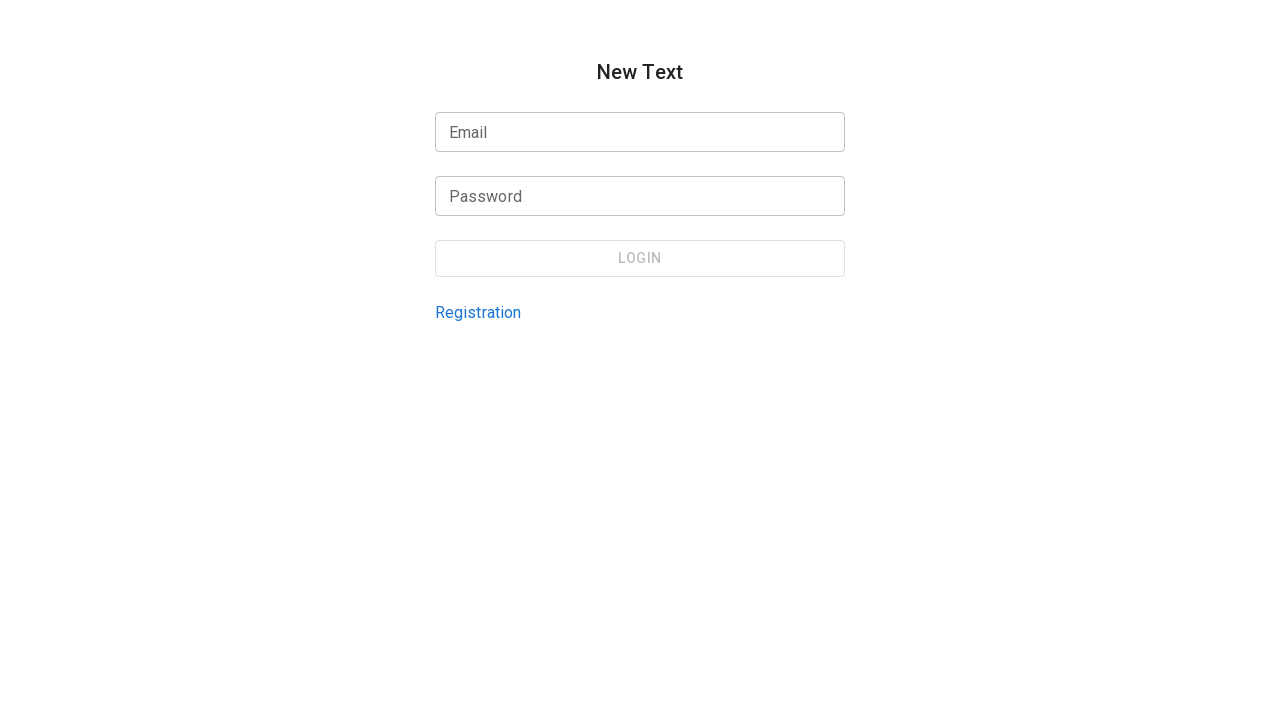

Waited 3 seconds to observe DOM change
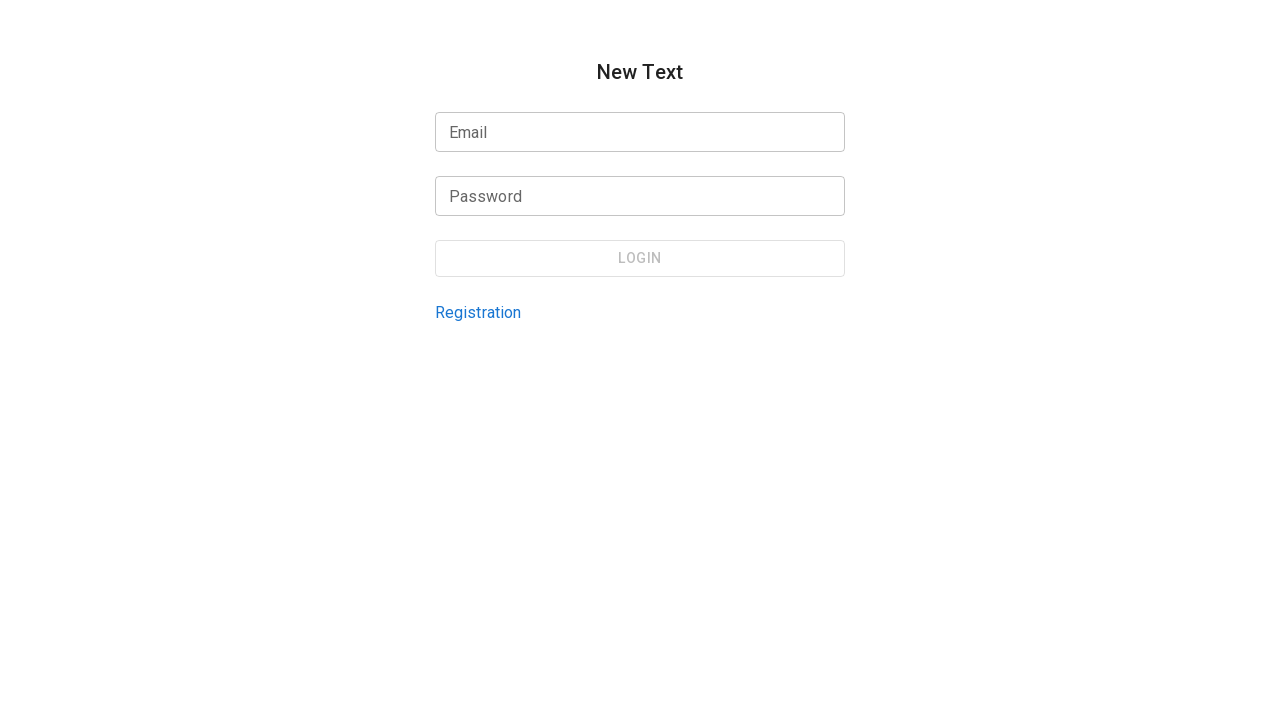

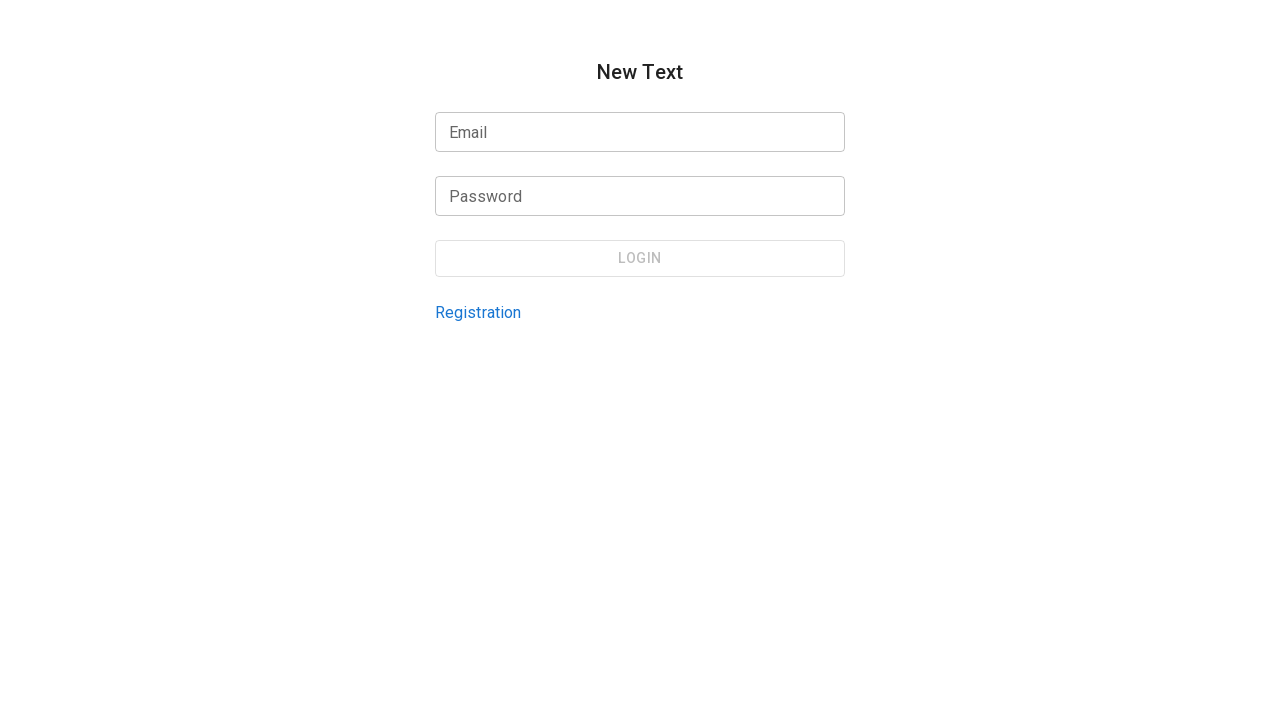